Tests multiple window handling by clicking a link that opens in a new window, switching to it, and then closing it

Starting URL: https://accounts.google.com/signup/v2/webcreateaccount?flowName=GlifWebSignIn&flowEntry=SignUp

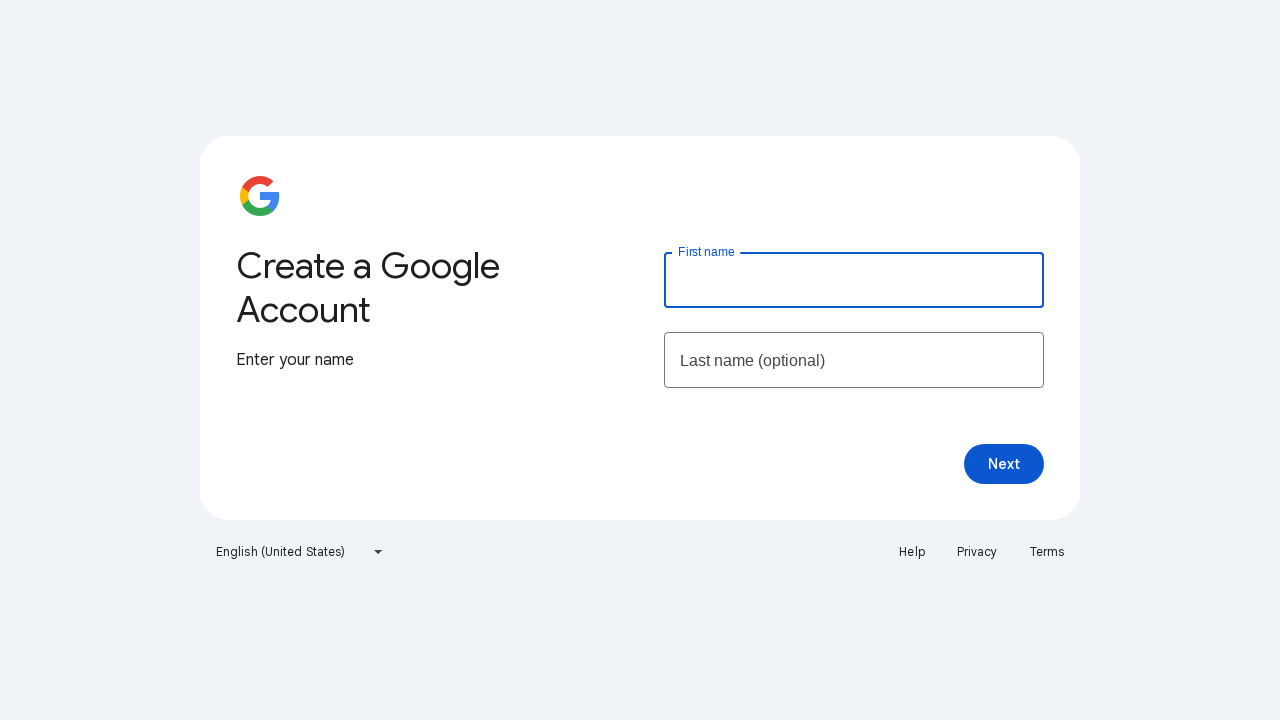

Clicked Terms link which opens in a new window at (1047, 552) on text=Terms
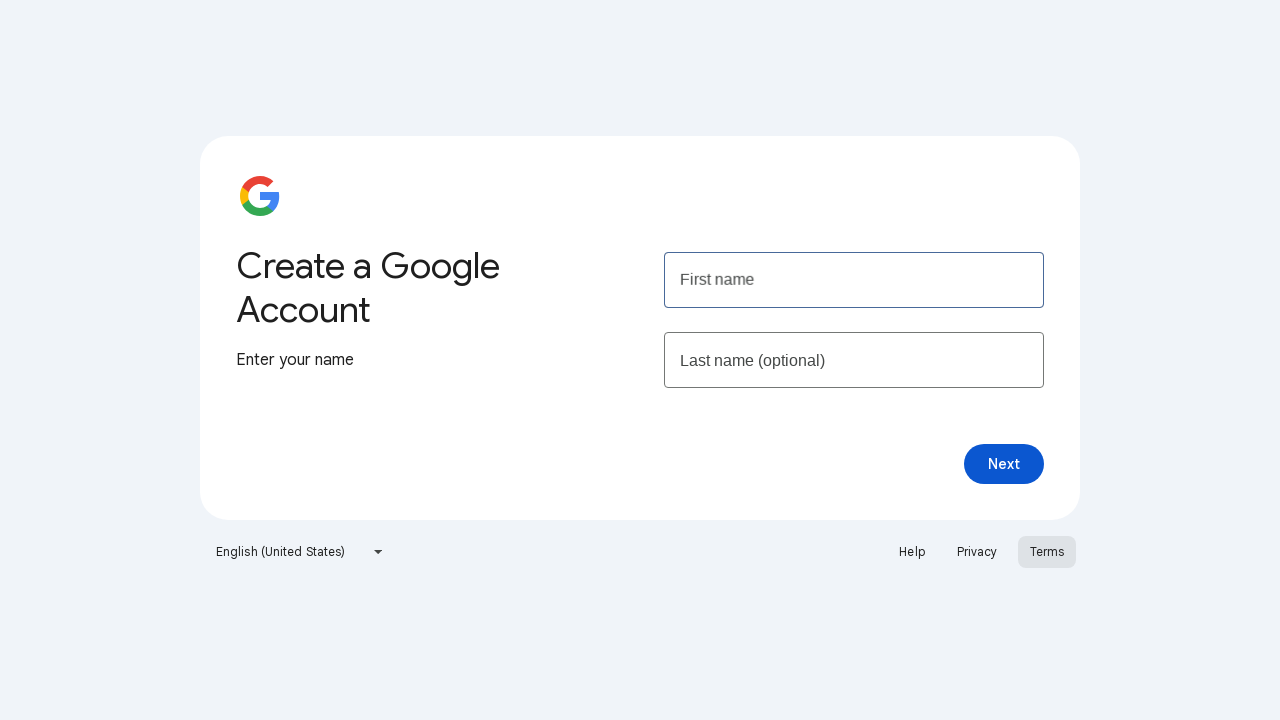

Captured new page object from expected page context
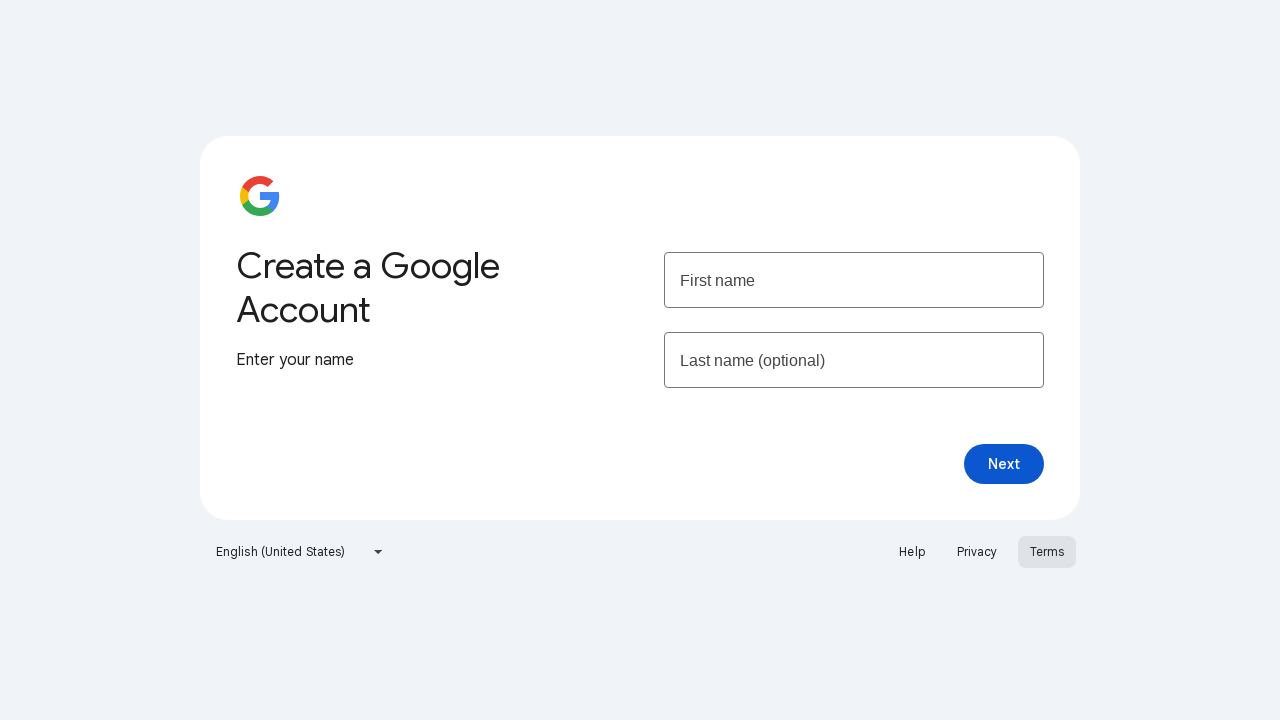

New page finished loading
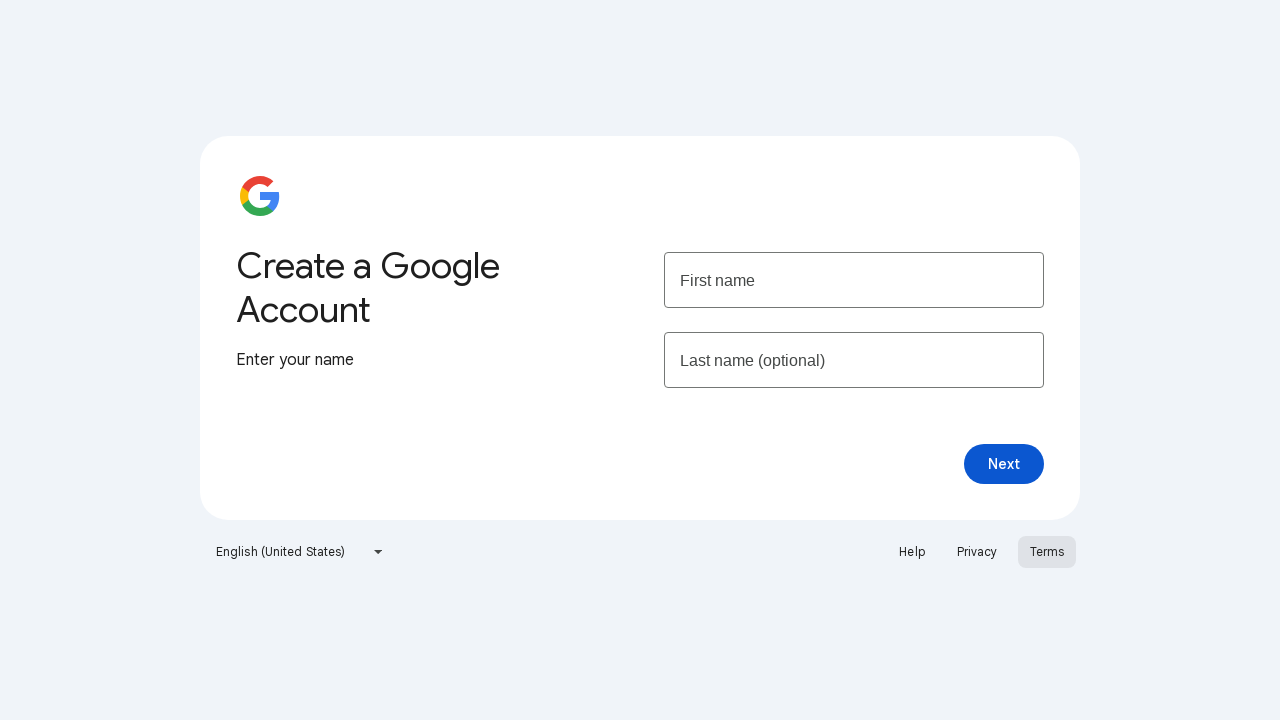

Closed the new window/tab
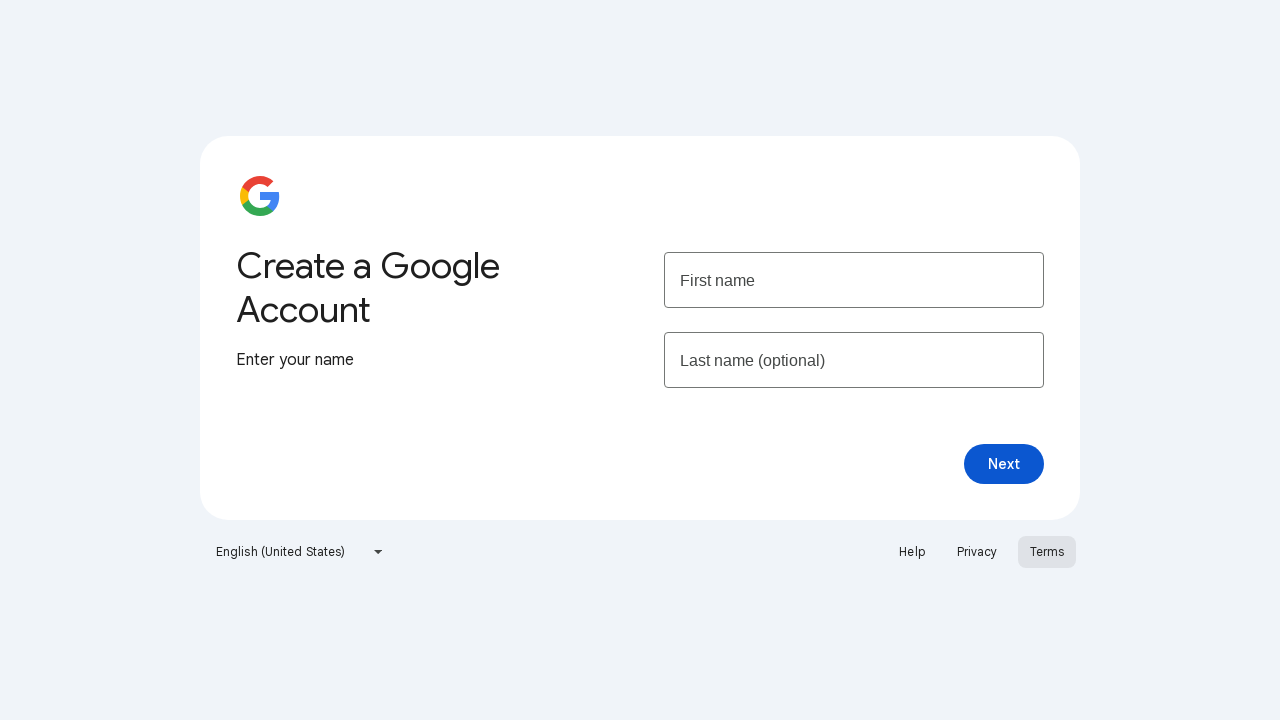

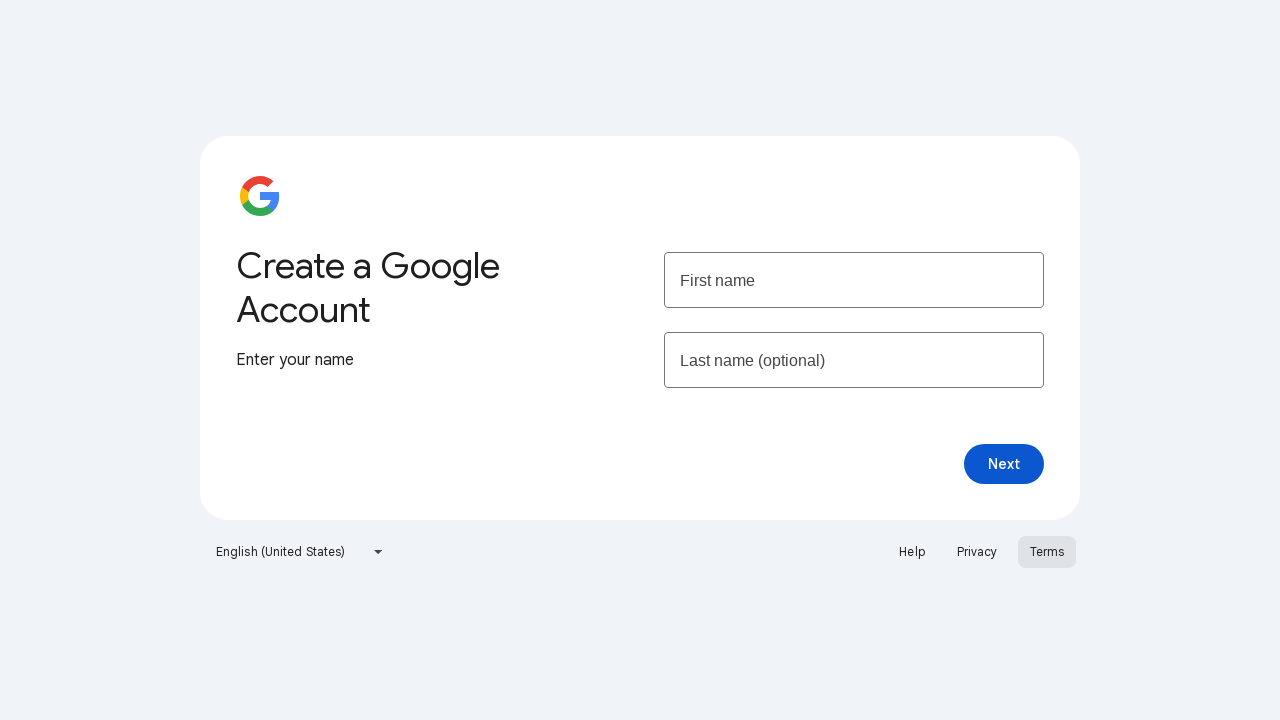